Navigates to Bilibili's homepage and waits for the page to load, verifying the page is accessible.

Starting URL: https://www.bilibili.com/

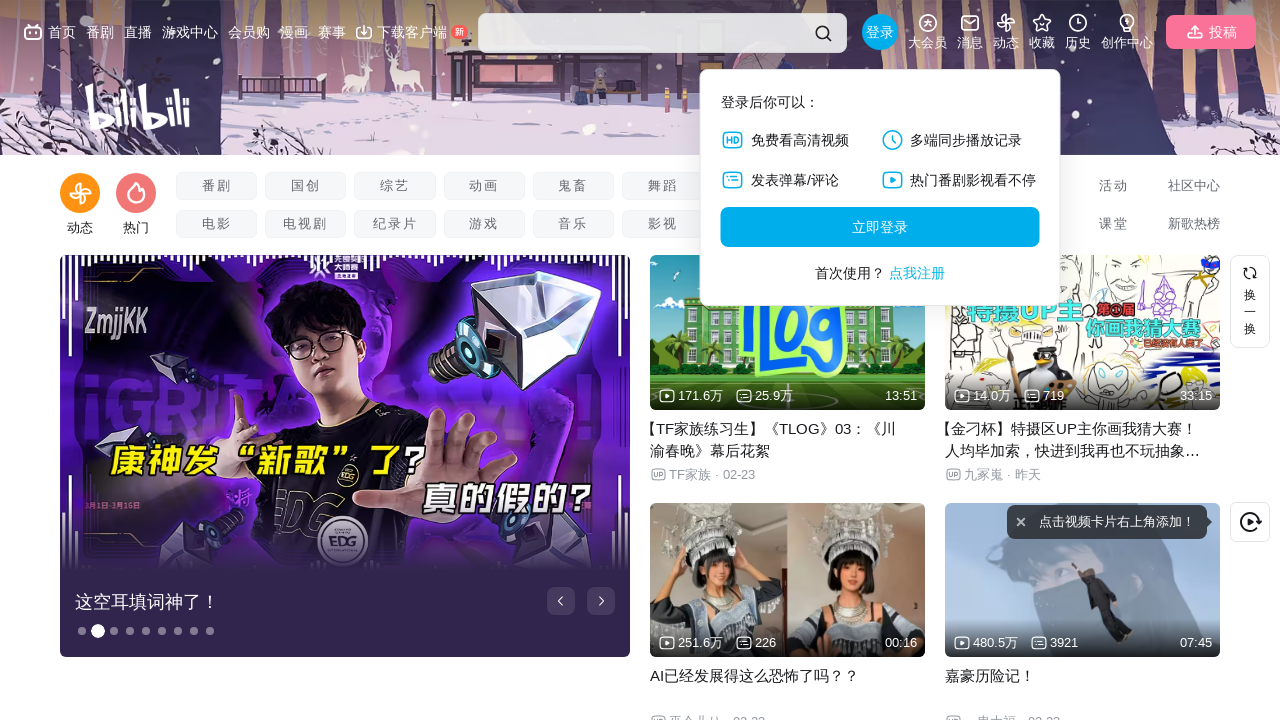

Navigated to Bilibili homepage
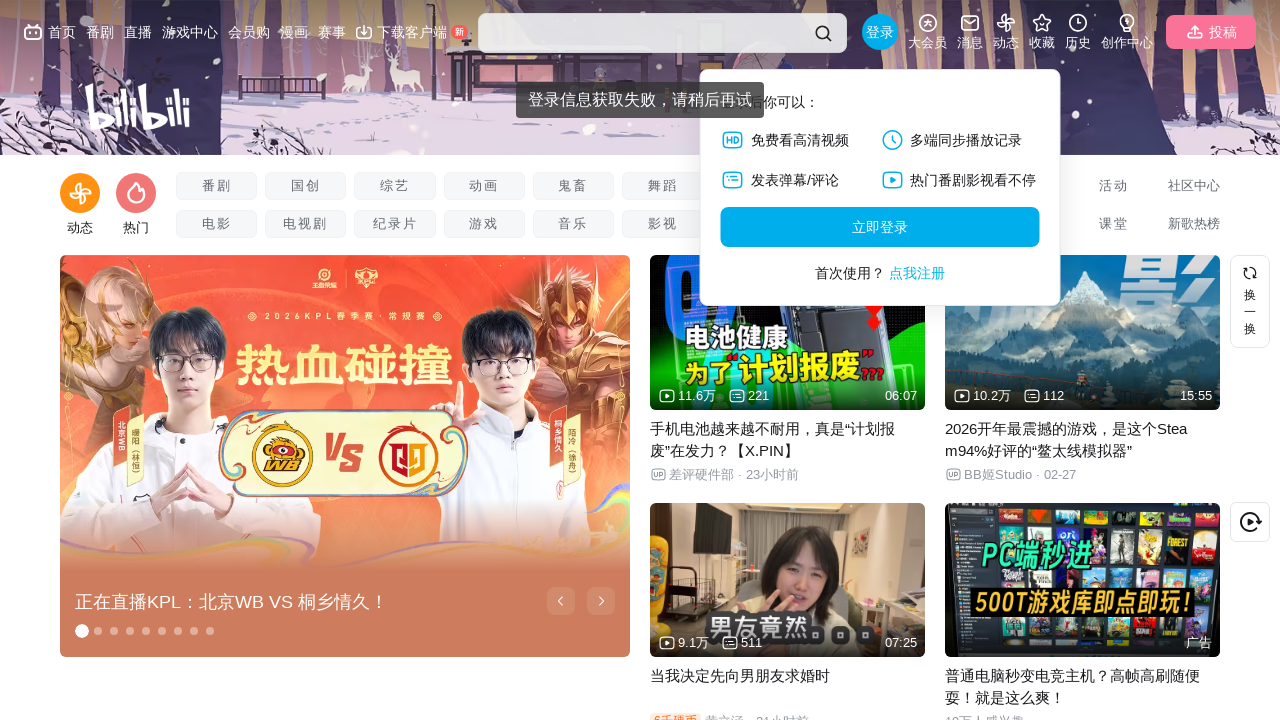

Page DOM content loaded
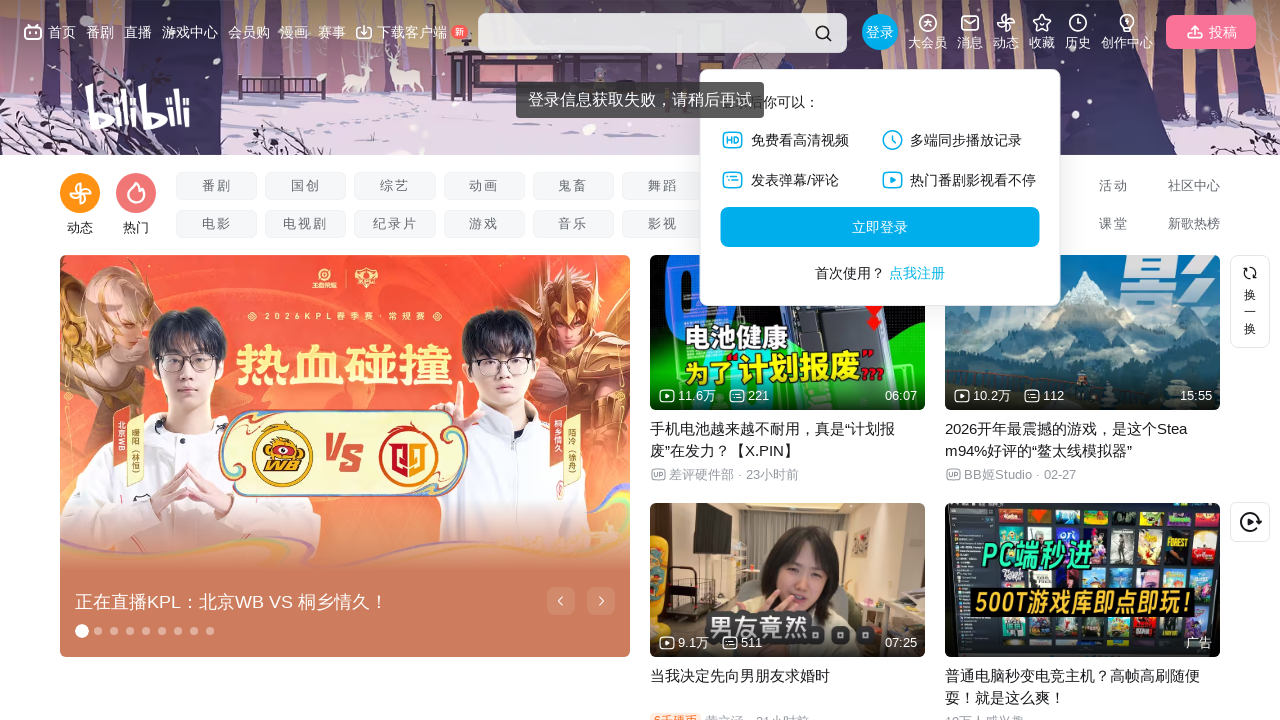

Body element is present, page is accessible
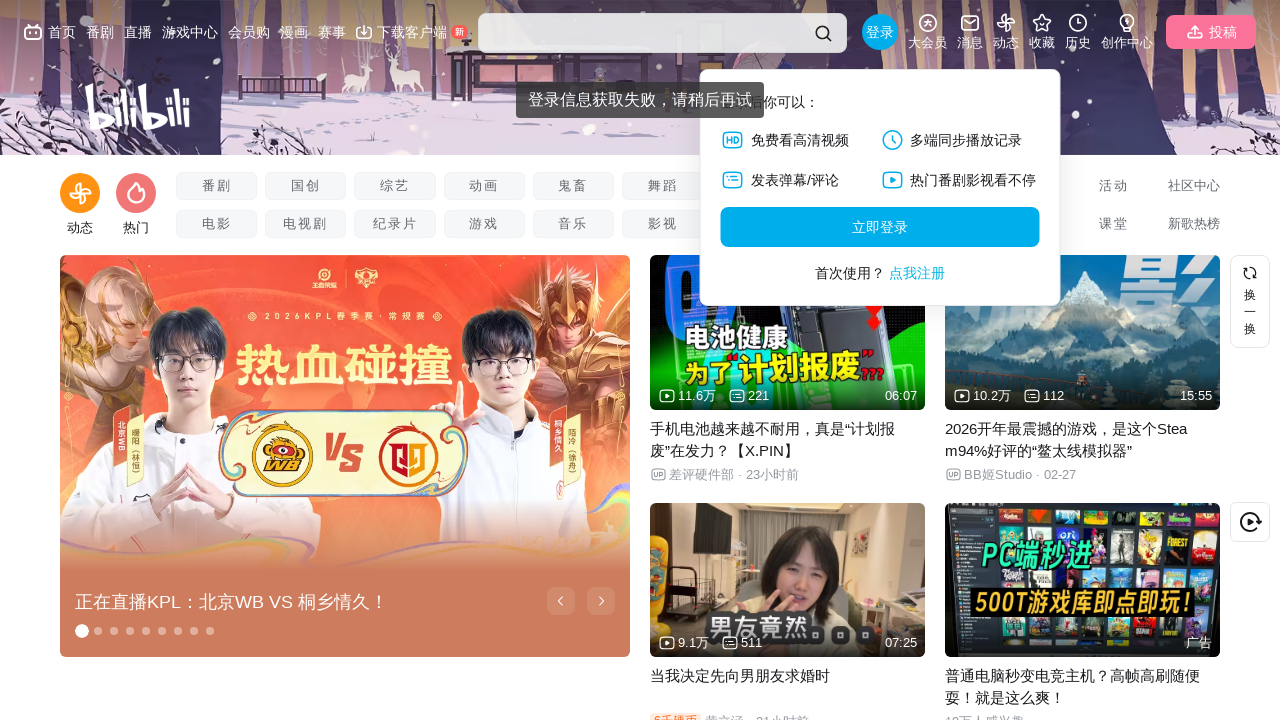

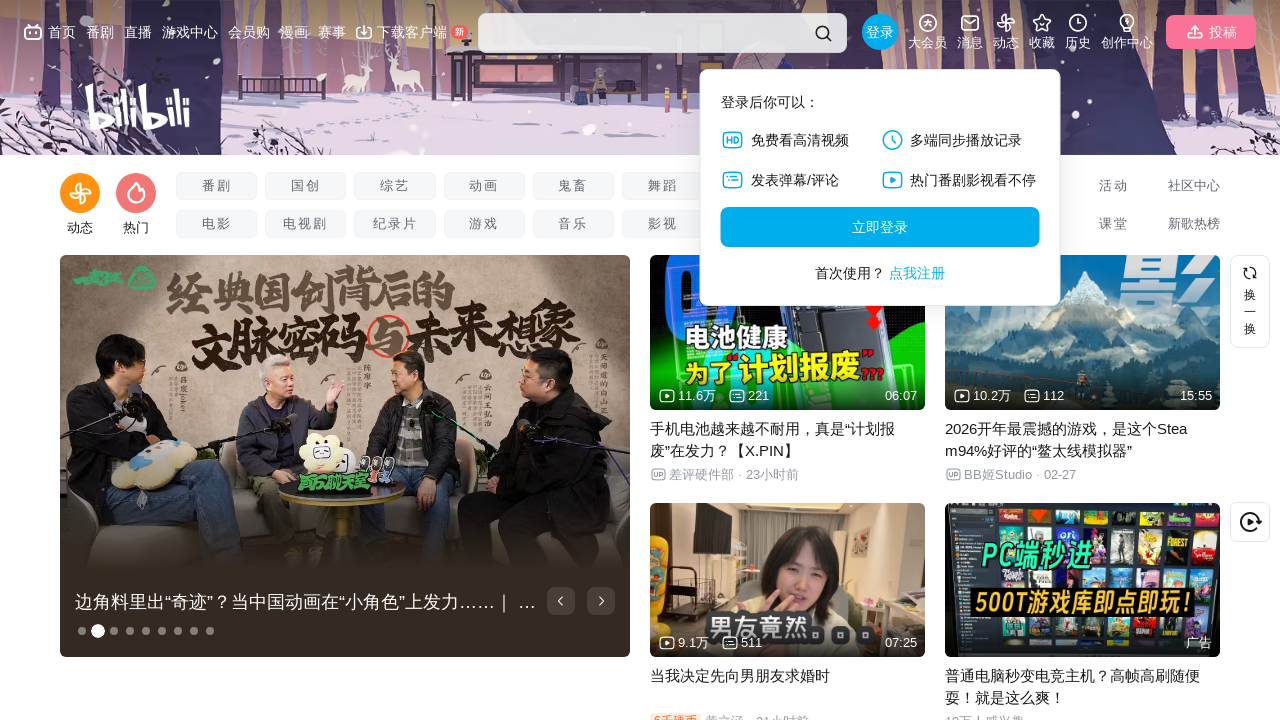